Navigates to JPL Space images page and clicks the full image button to view the featured Mars image in a lightbox.

Starting URL: https://data-class-jpl-space.s3.amazonaws.com/JPL_Space/index.html

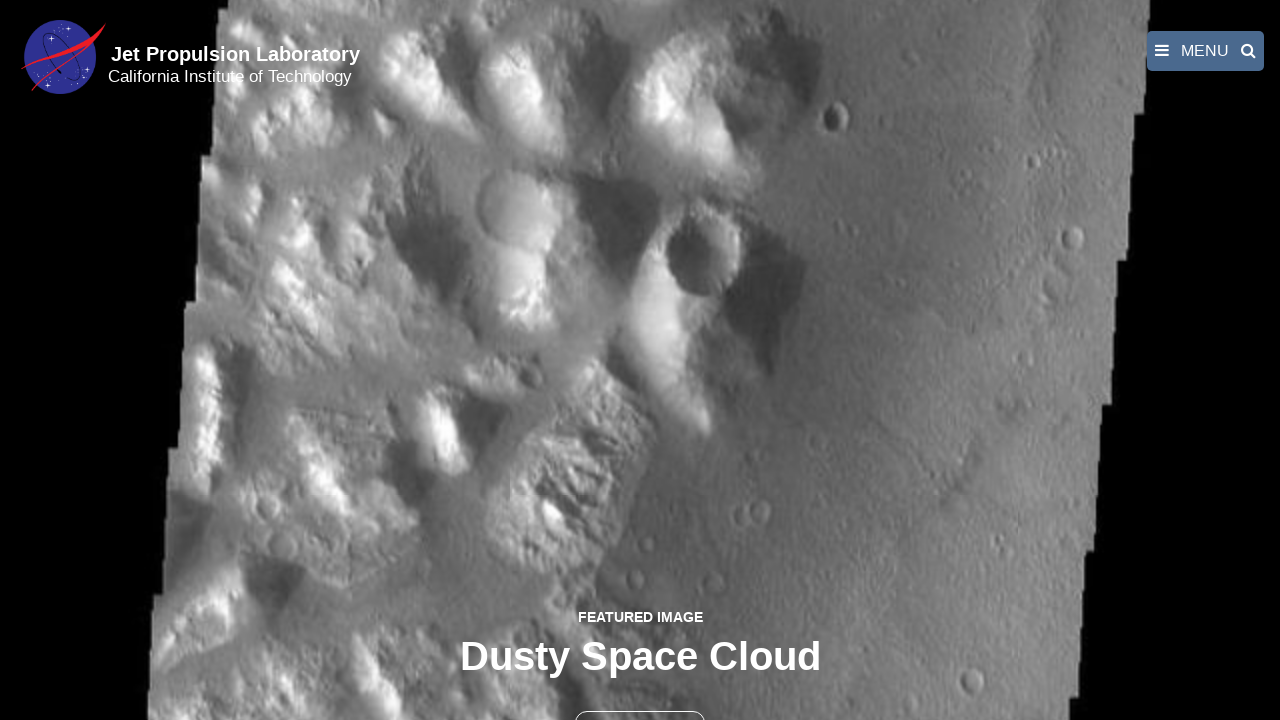

Clicked the full image button to open featured Mars image in lightbox at (640, 699) on button >> nth=1
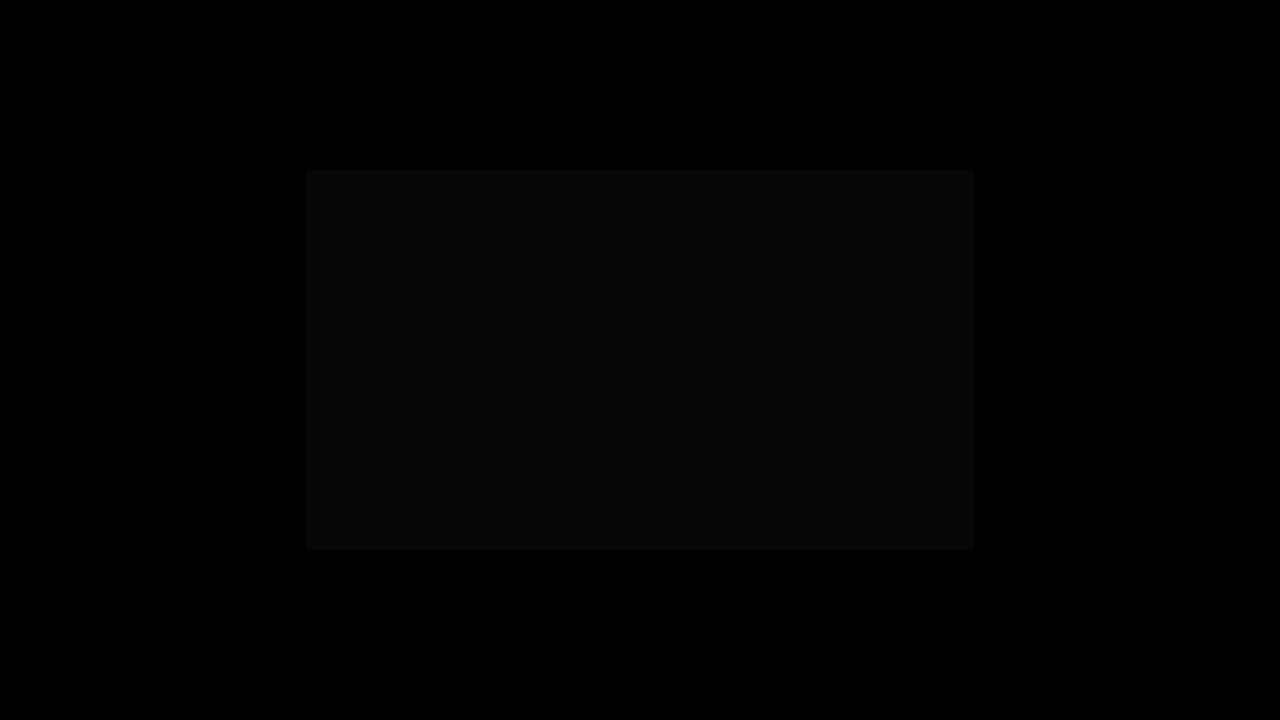

Full-size featured Mars image loaded in lightbox
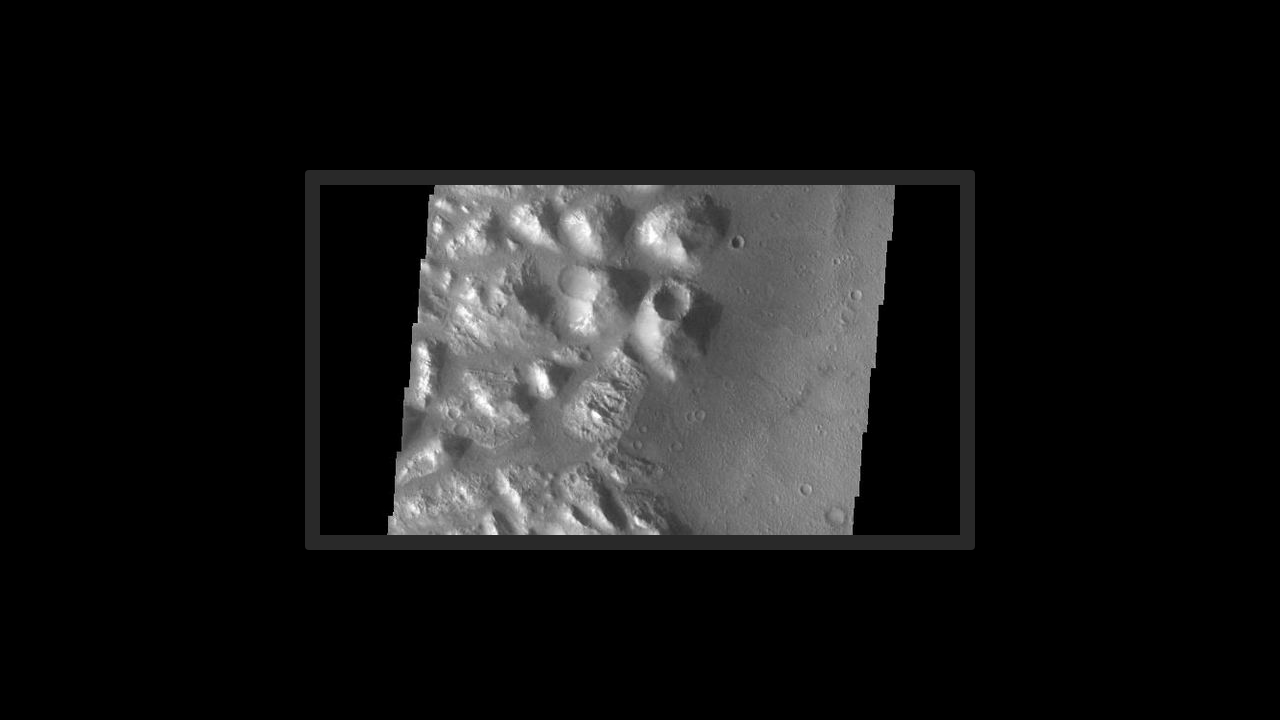

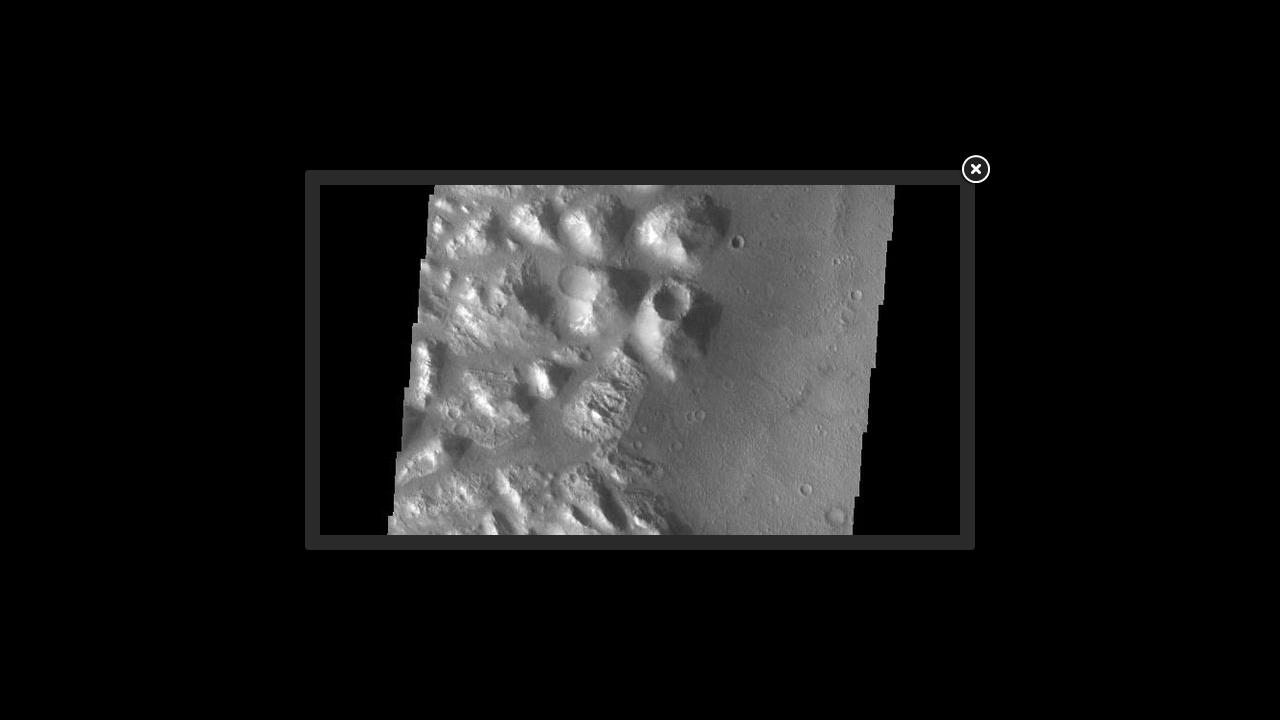